Clicks on the login/signup link and verifies the New User Signup heading is displayed

Starting URL: https://automationexercise.com/

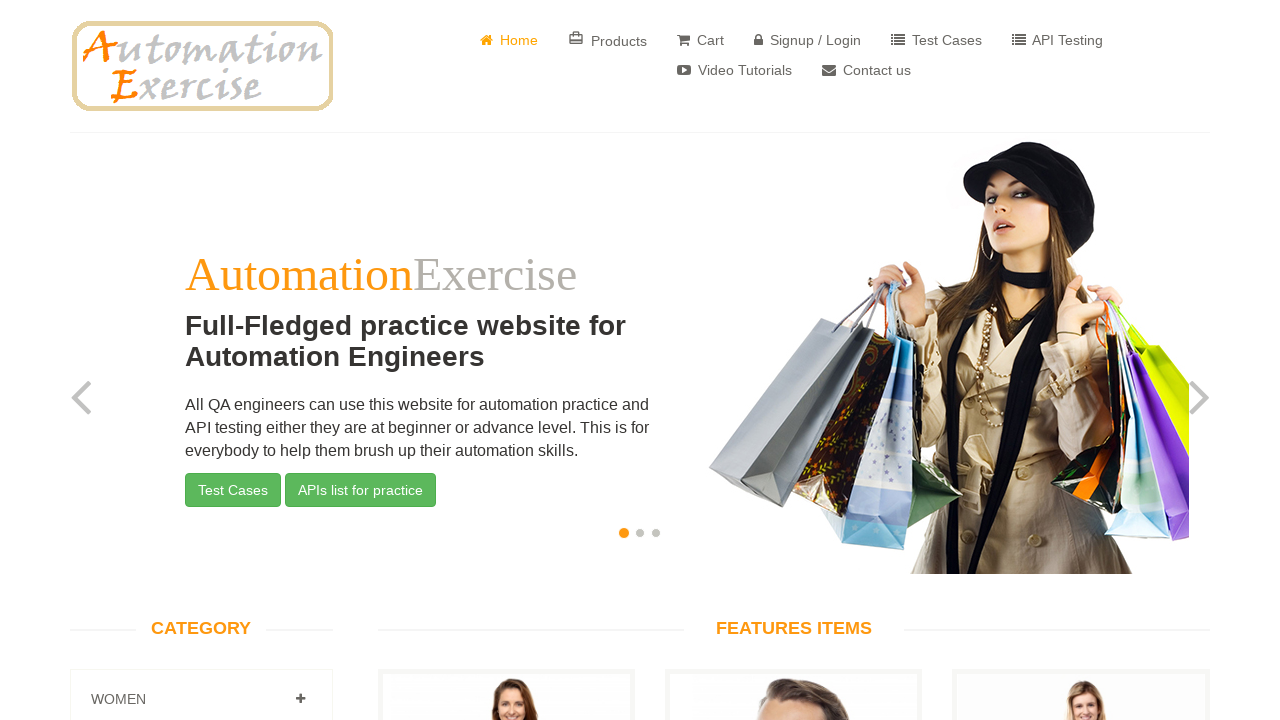

Clicked on login/signup link at (808, 40) on a[href="/login"]
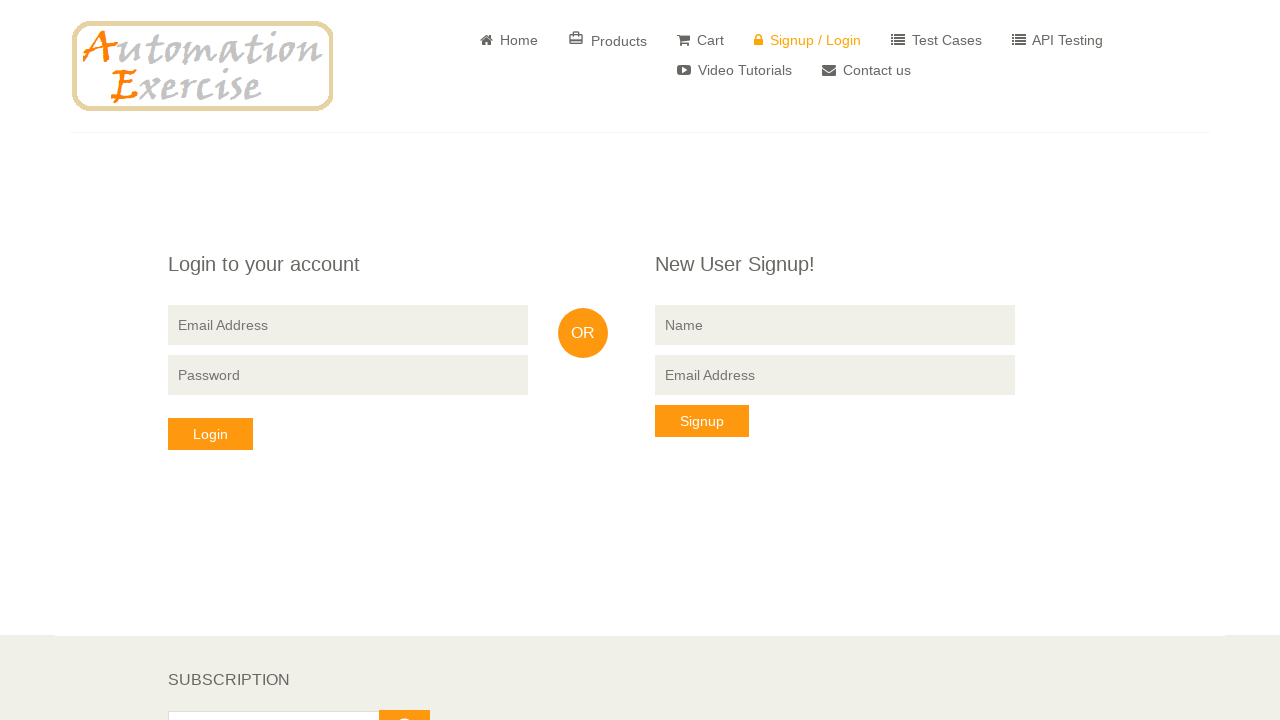

Located New User Signup heading element
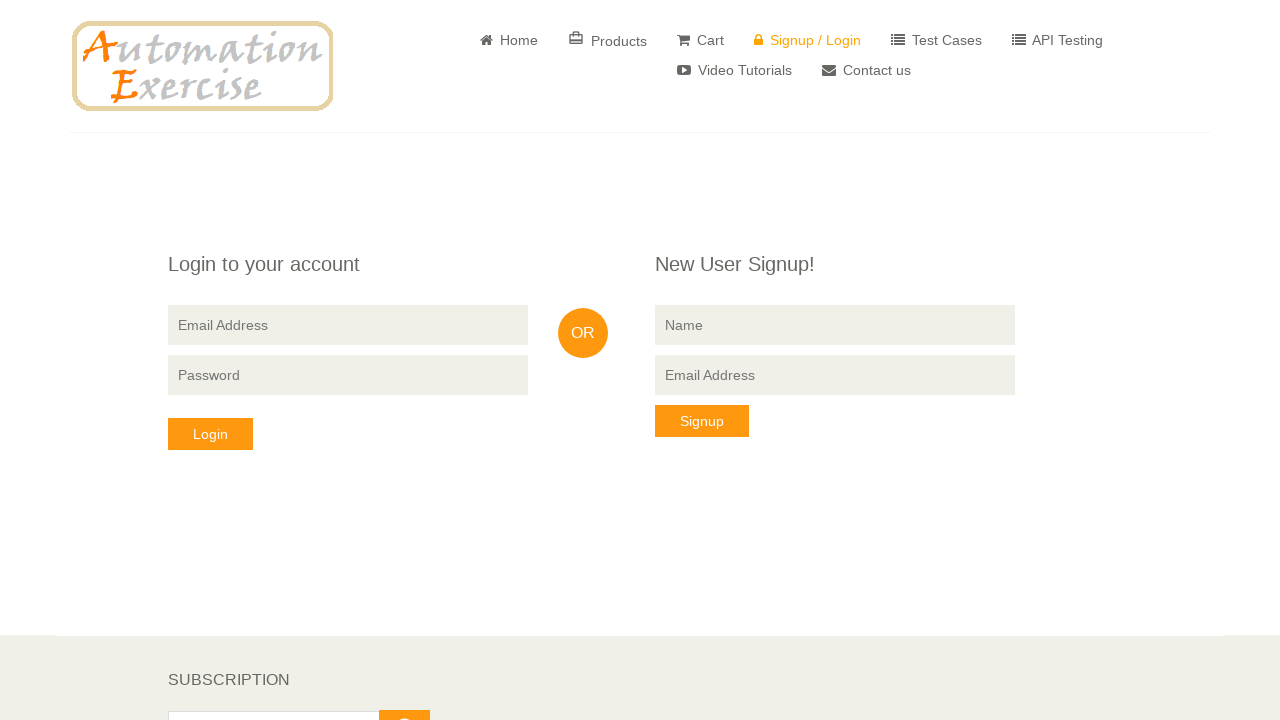

Waited for New User Signup heading to be visible
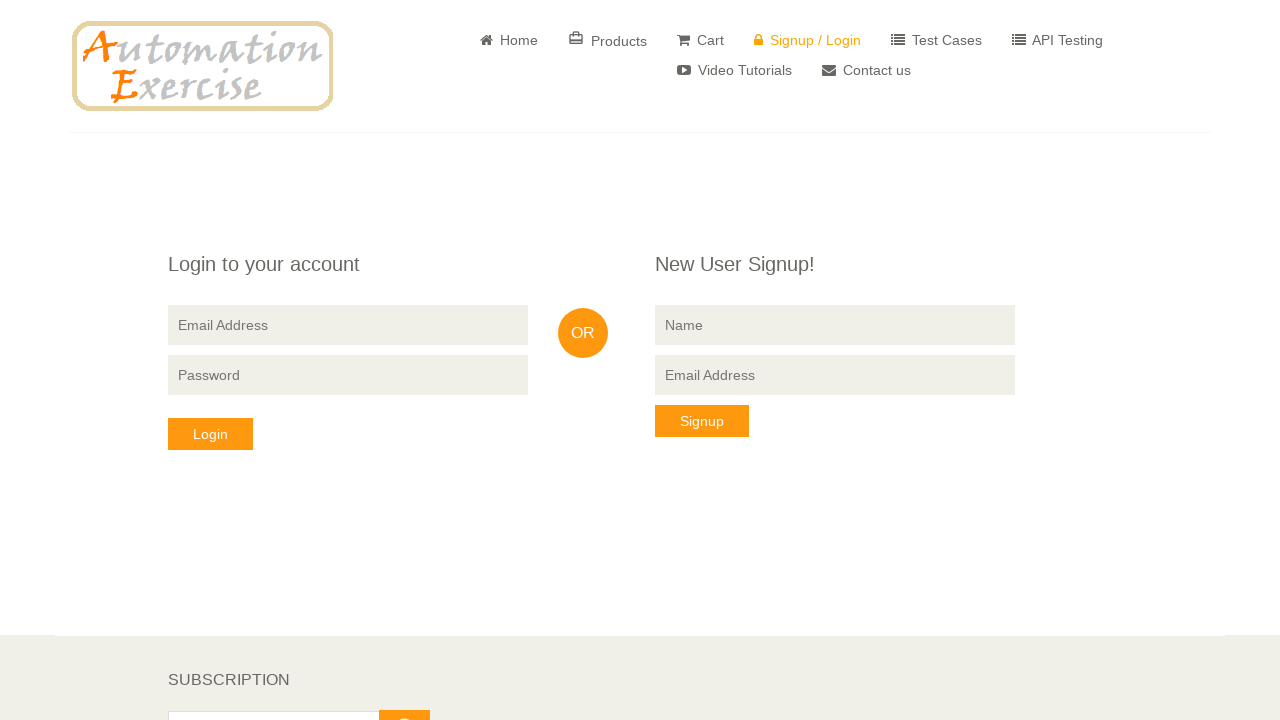

Extracted heading text content
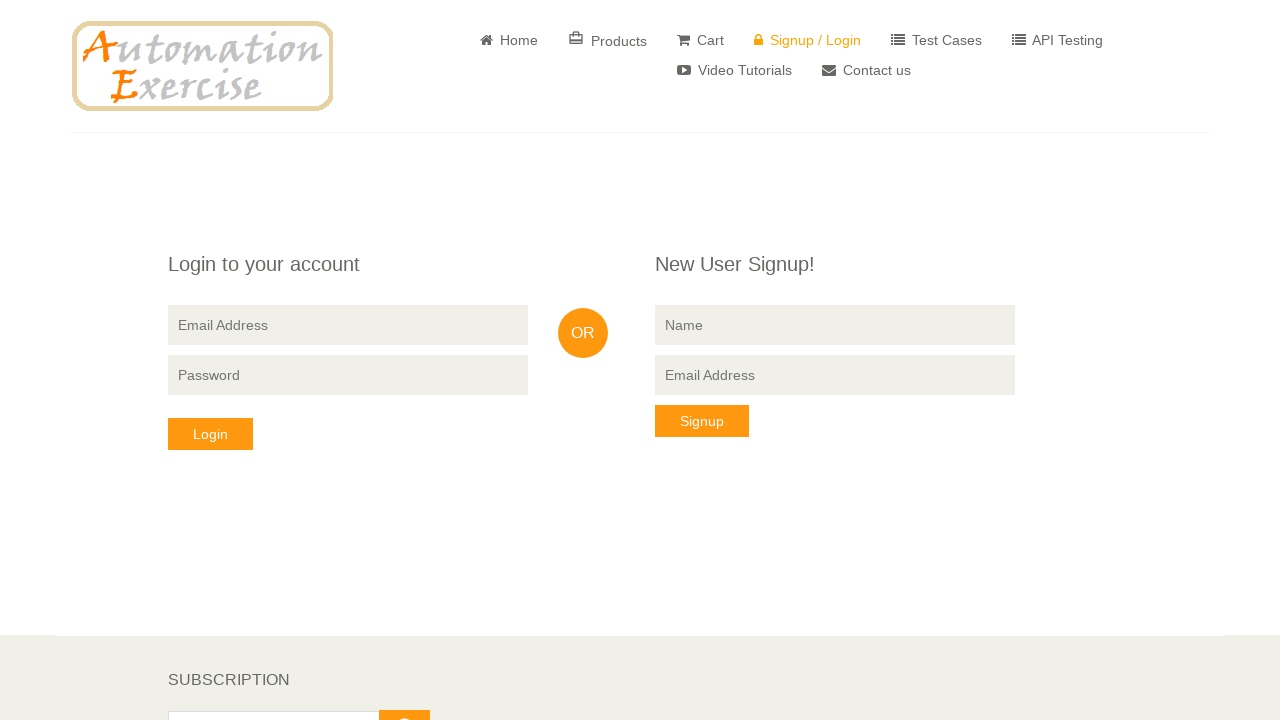

Verified 'New User Signup!' text is present in heading
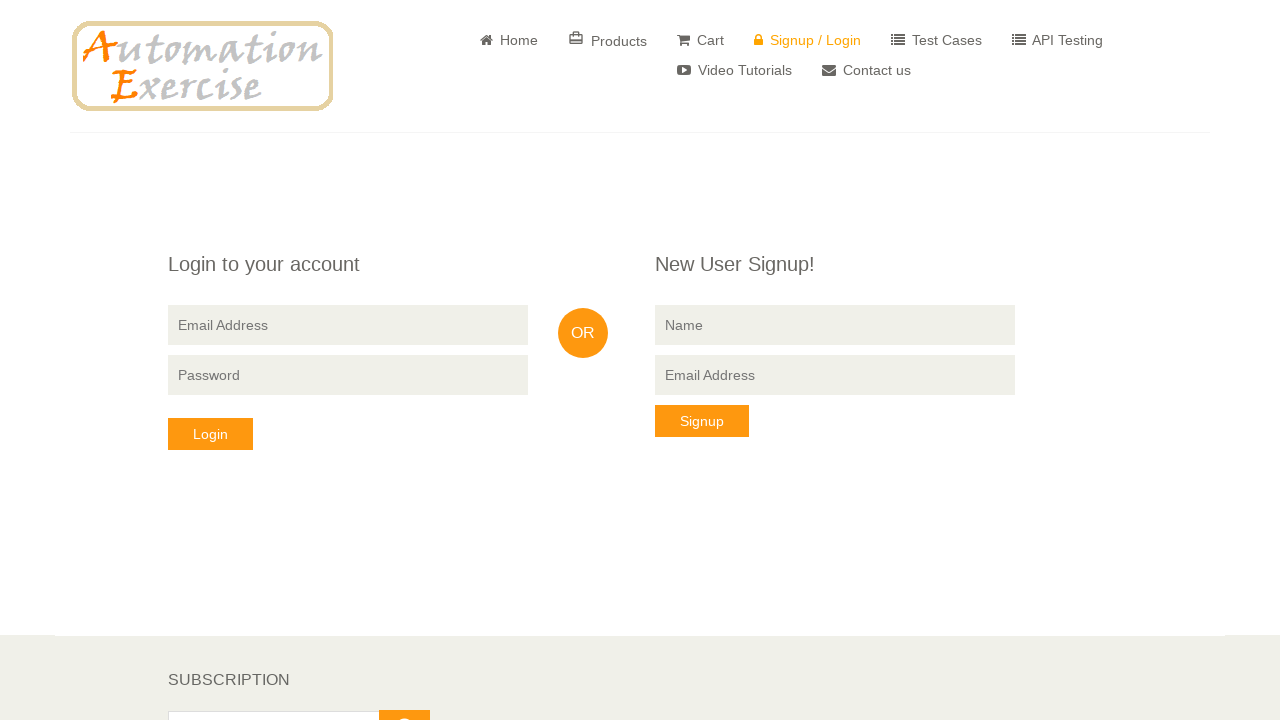

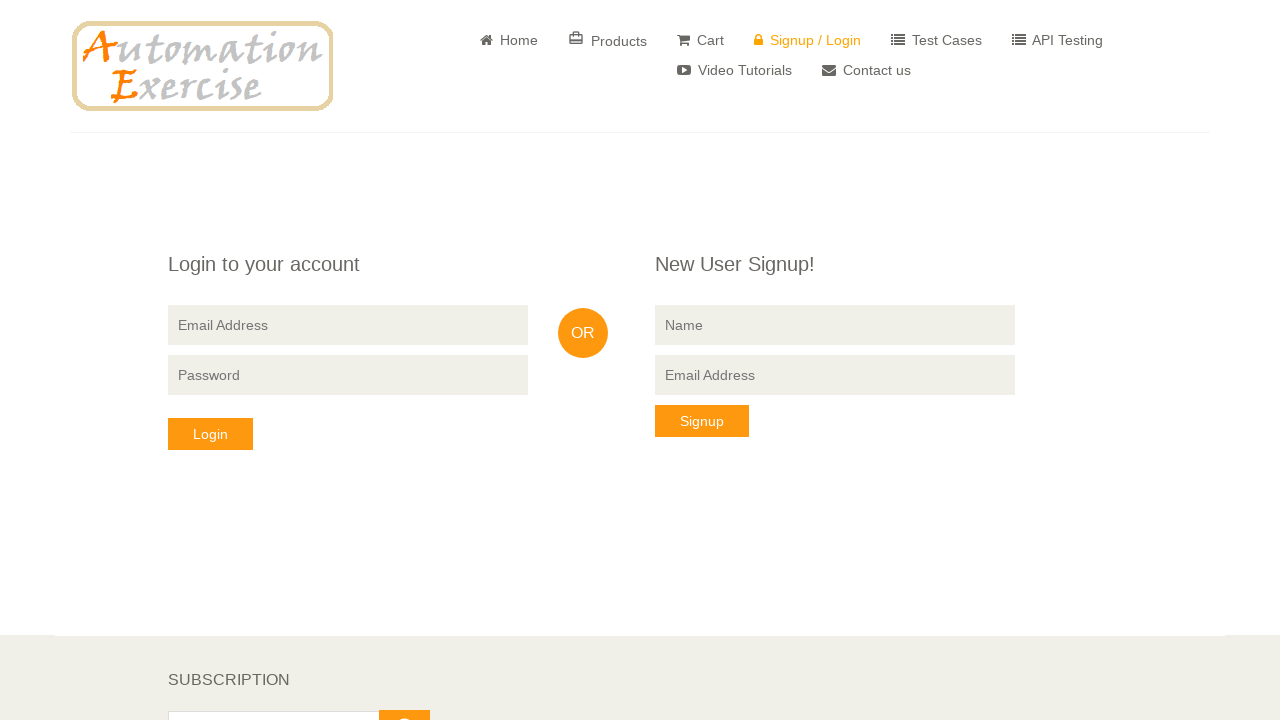